Tests dynamic controls by clicking an Enable button, waiting for an input field to become enabled, then typing text into it

Starting URL: https://the-internet.herokuapp.com/dynamic_controls

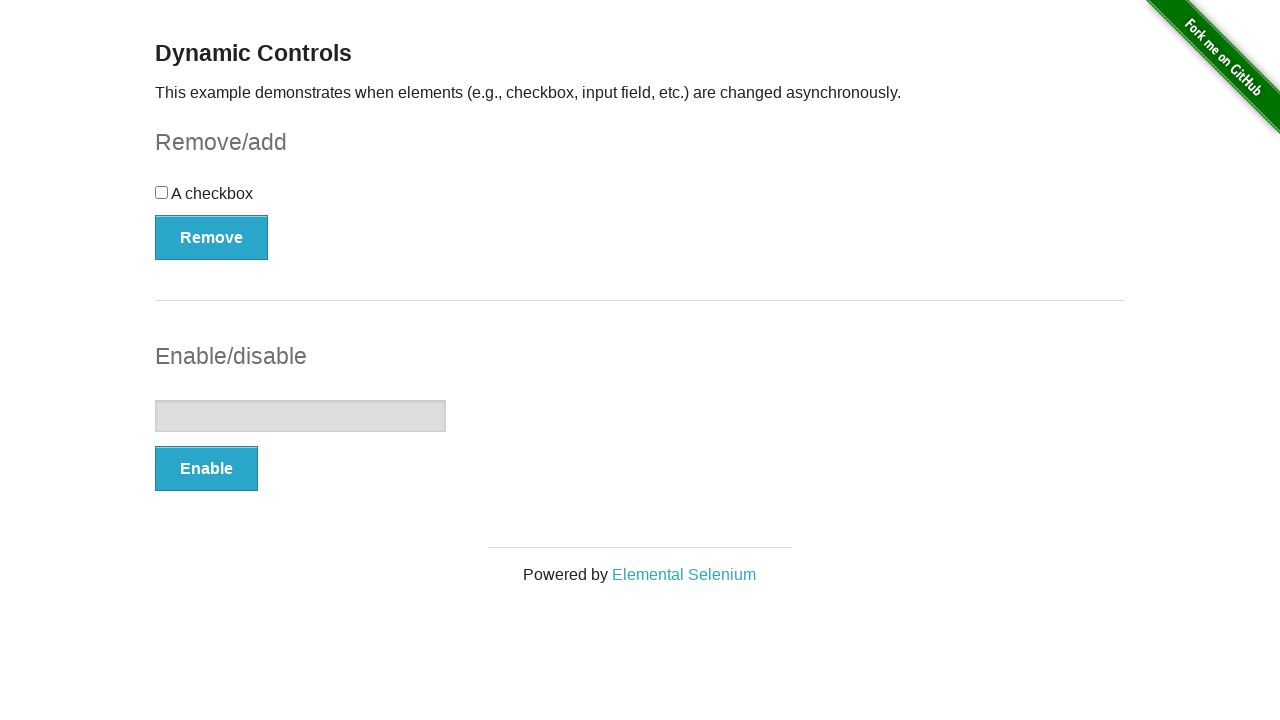

Clicked the Enable button at (206, 469) on xpath=//button[text()='Enable']
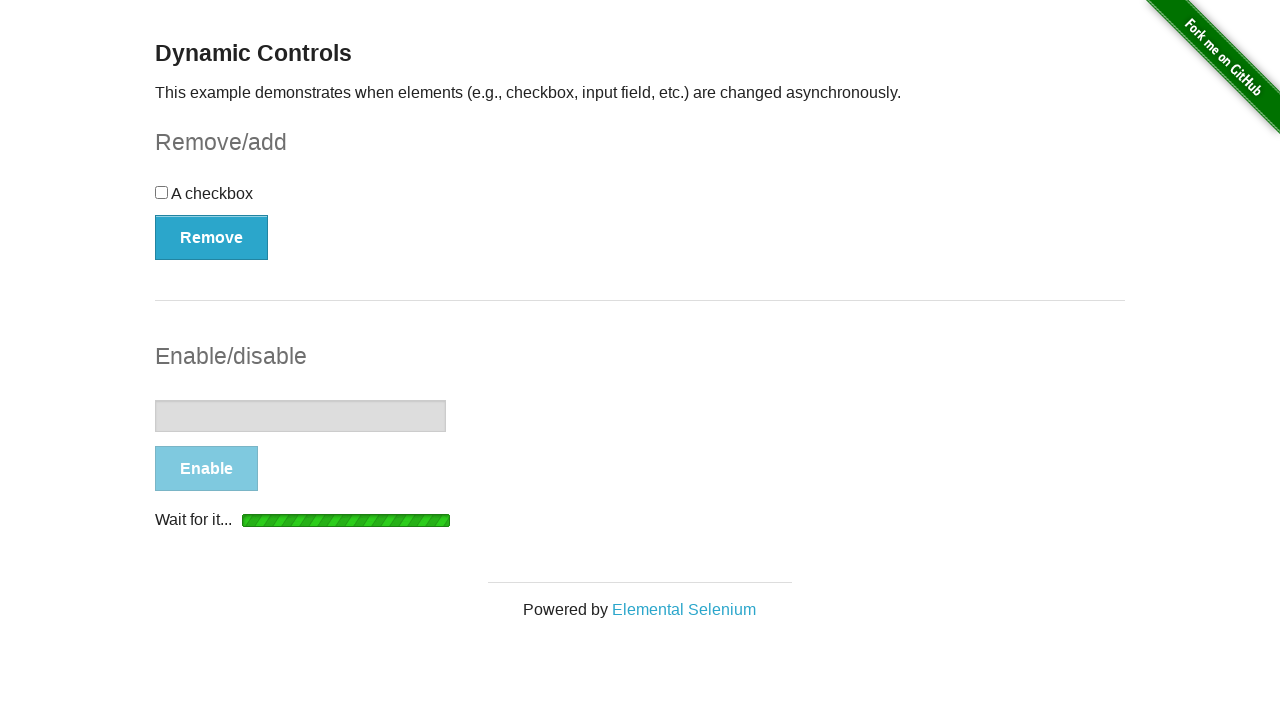

Input field became visible
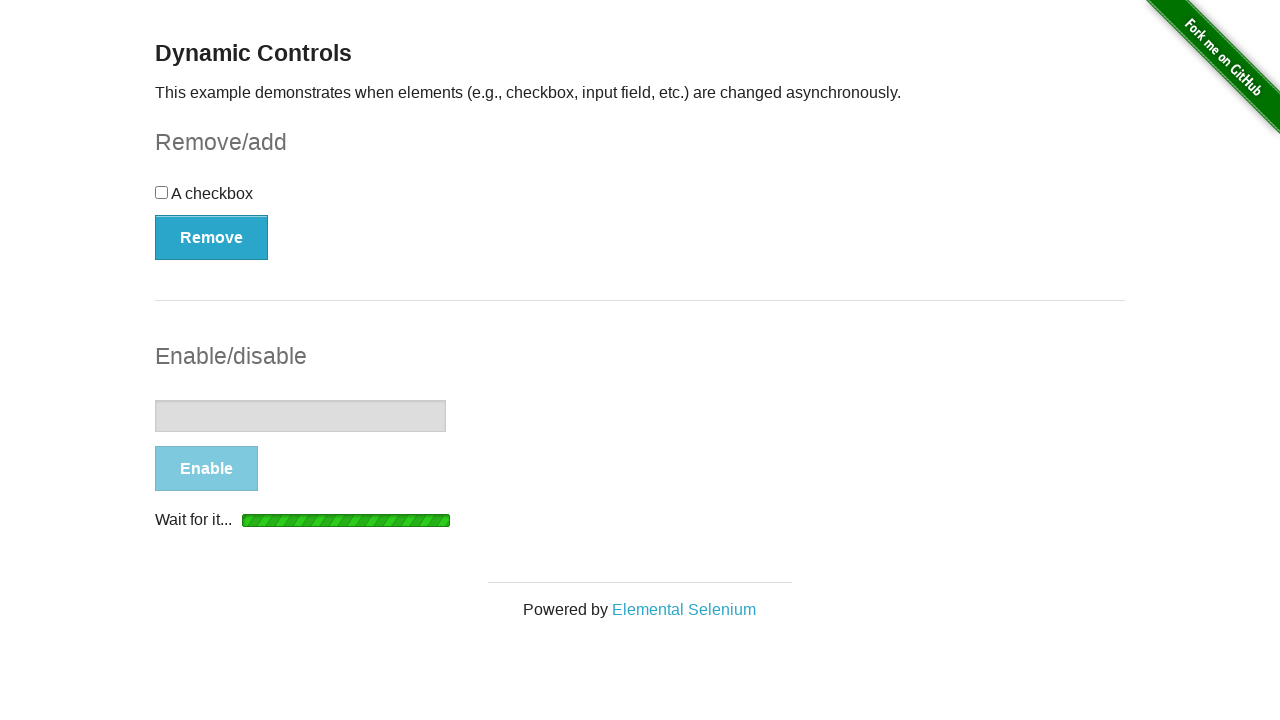

Input field became attached to DOM
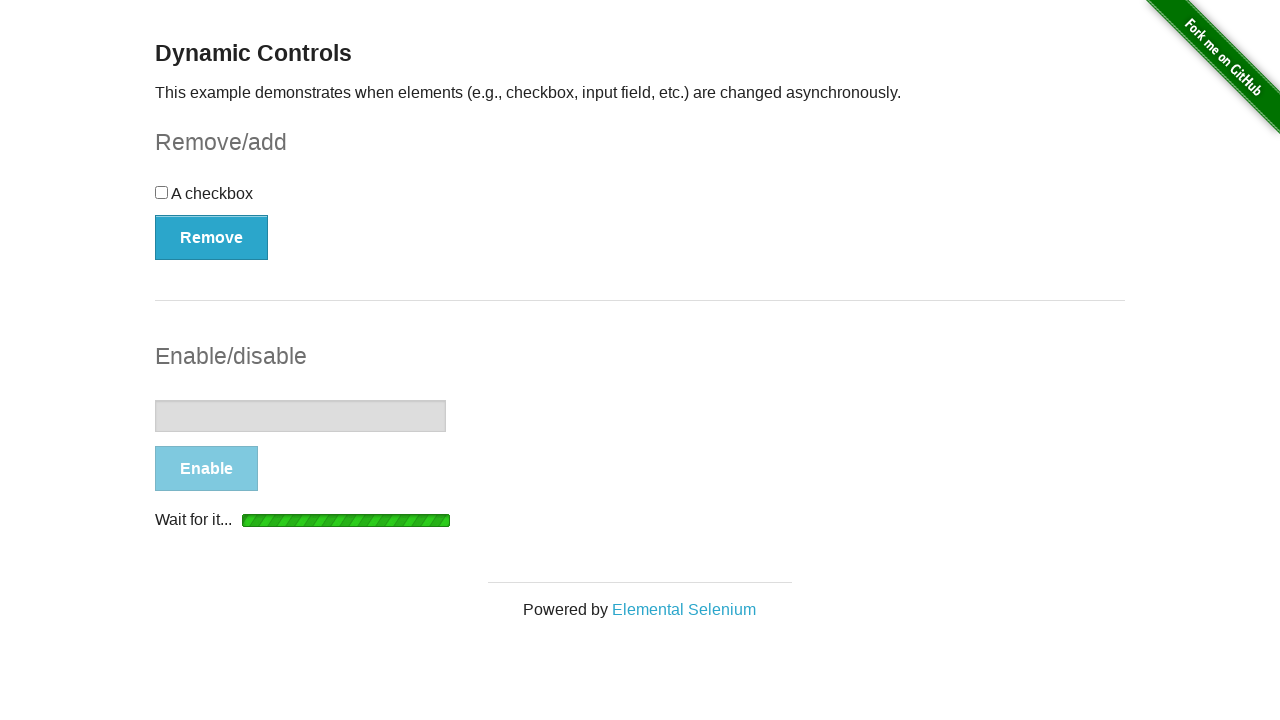

Input field became enabled
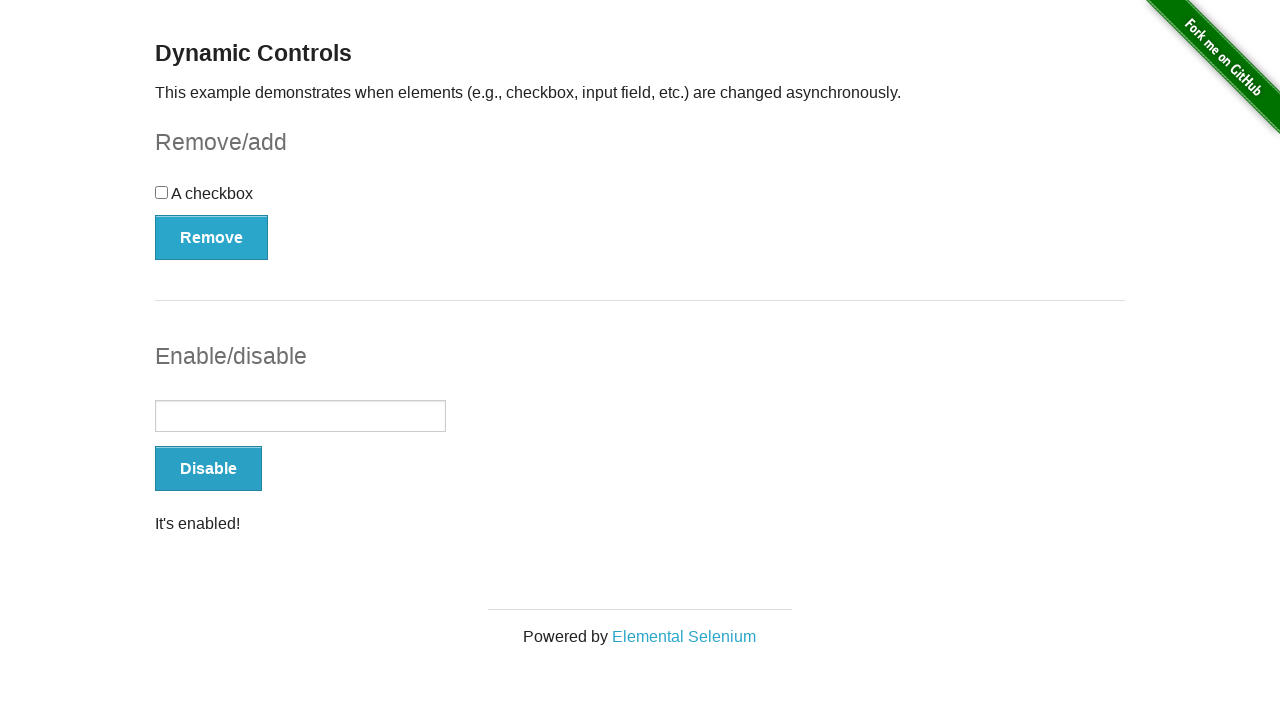

Typed 'Batch 2 was here' into the input field on //input[@type='text']
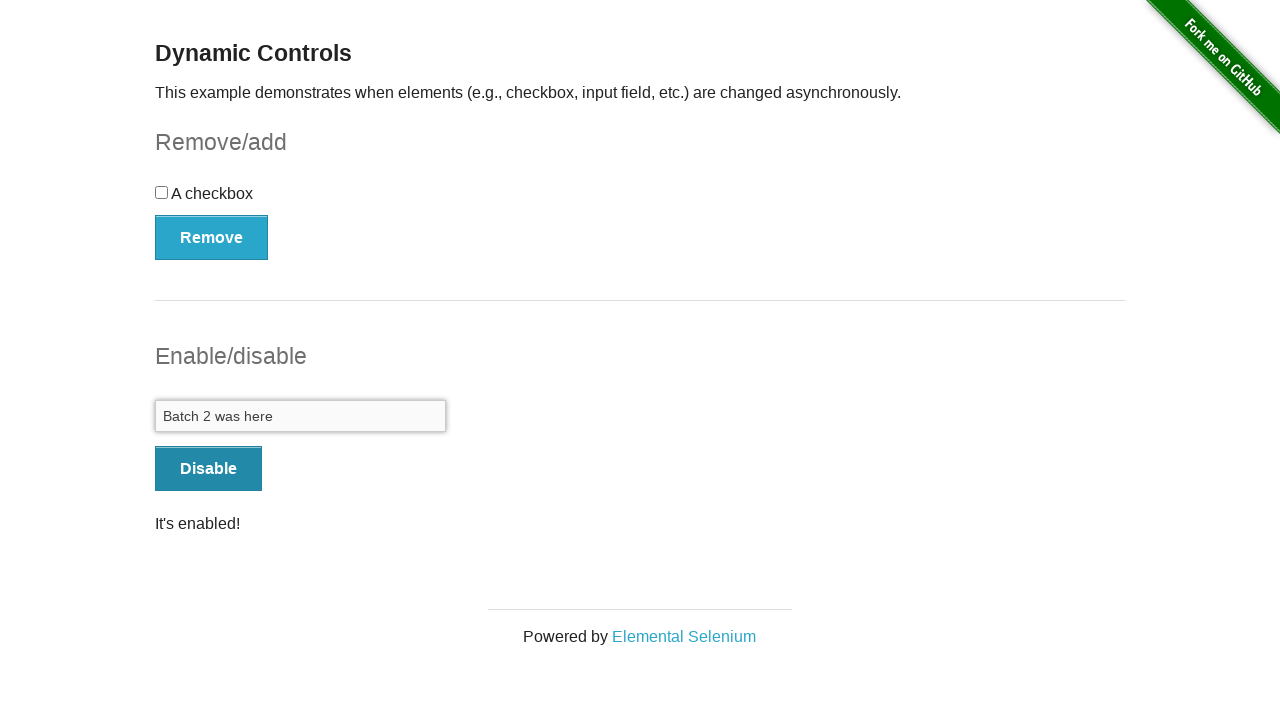

Located success message element
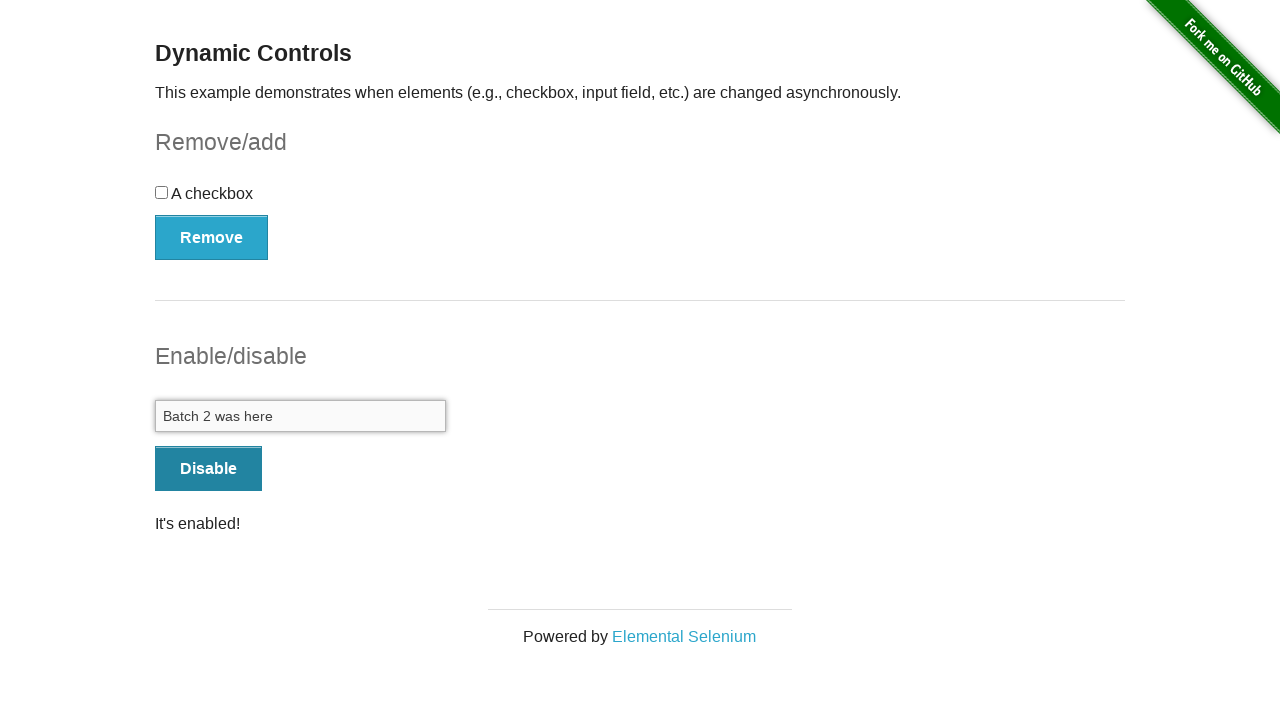

Verified success message displays 'It's enabled!'
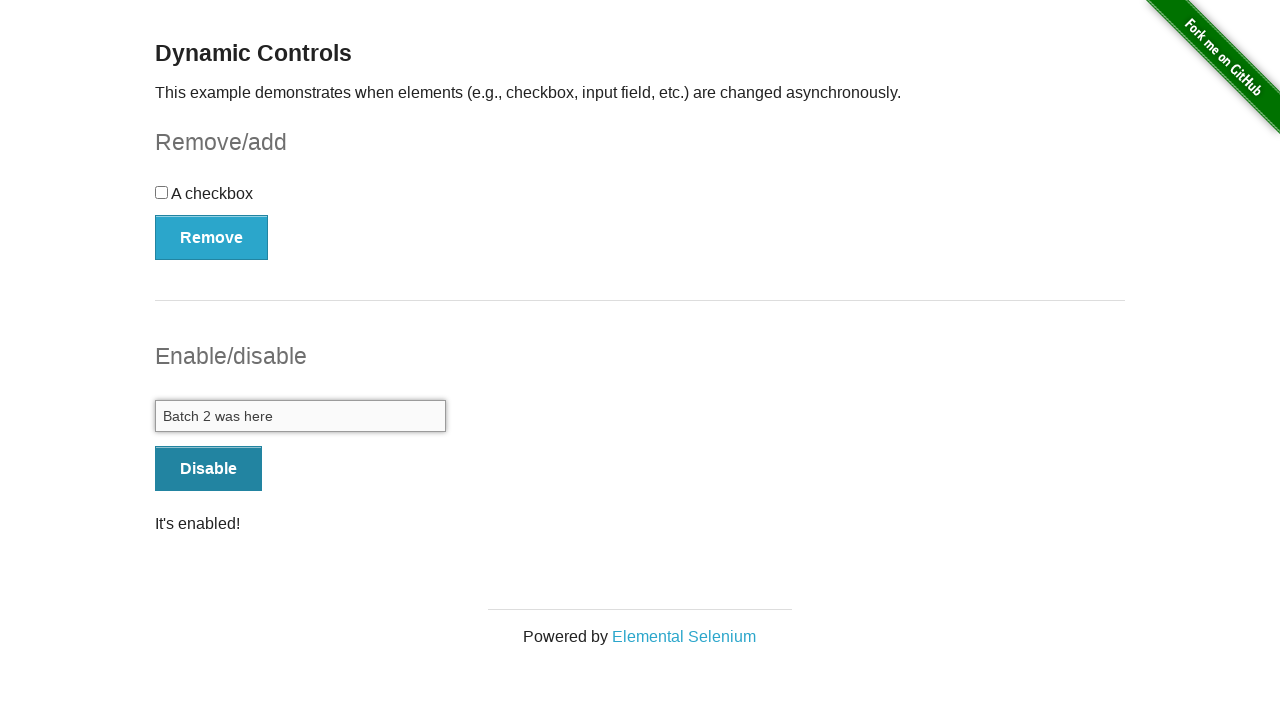

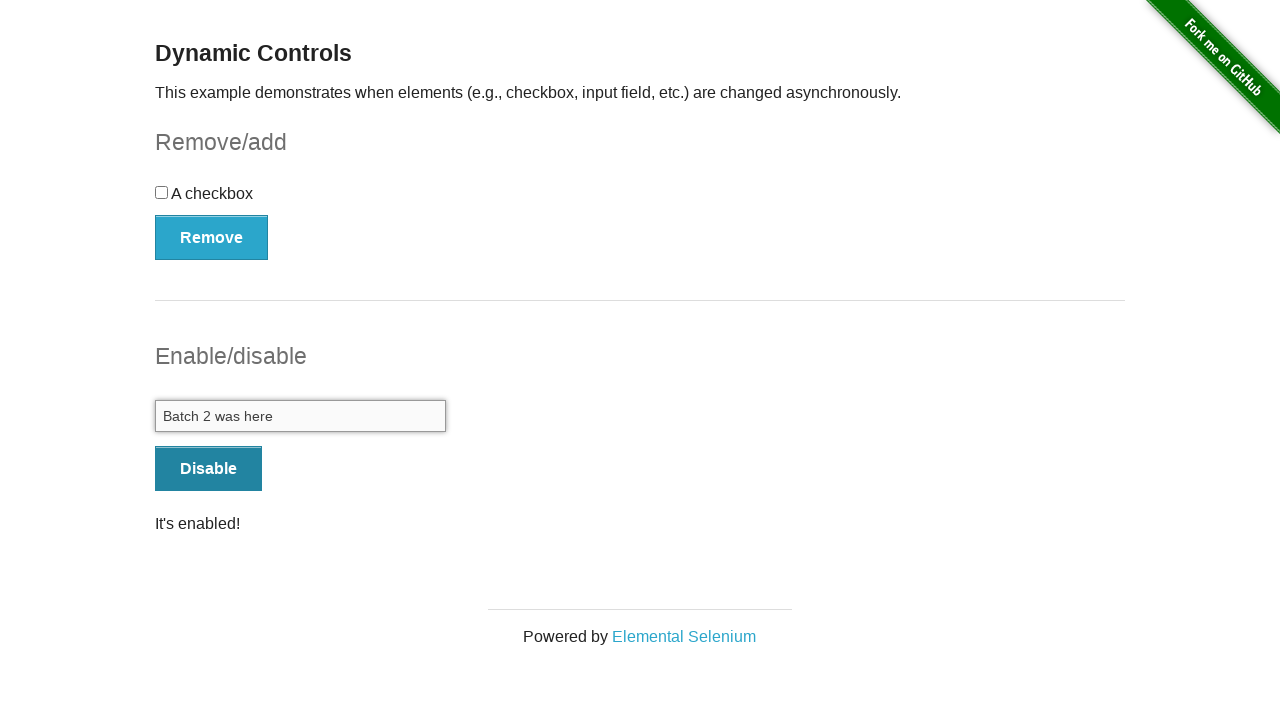